Tests sorting the "Due" column in ascending order by clicking the column header and verifying the values are sorted from lowest to highest

Starting URL: http://the-internet.herokuapp.com/tables

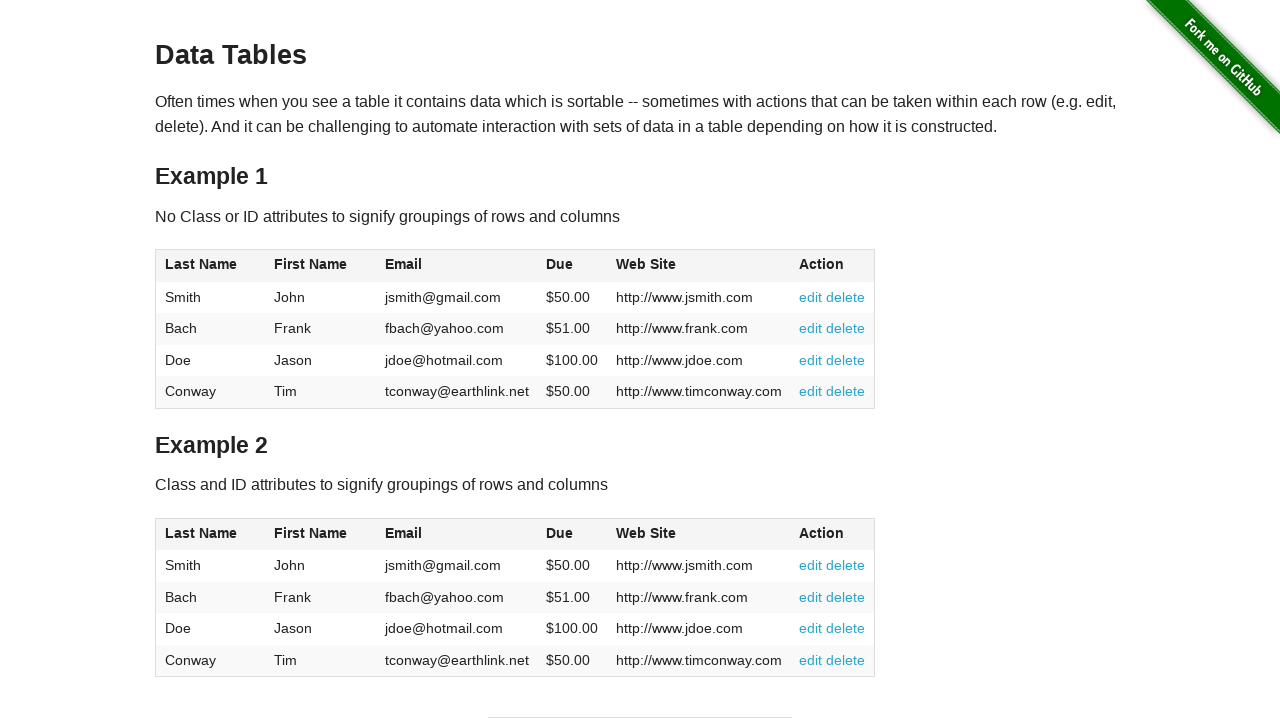

Clicked Due column header to sort ascending at (572, 266) on #table1 thead tr th:nth-of-type(4)
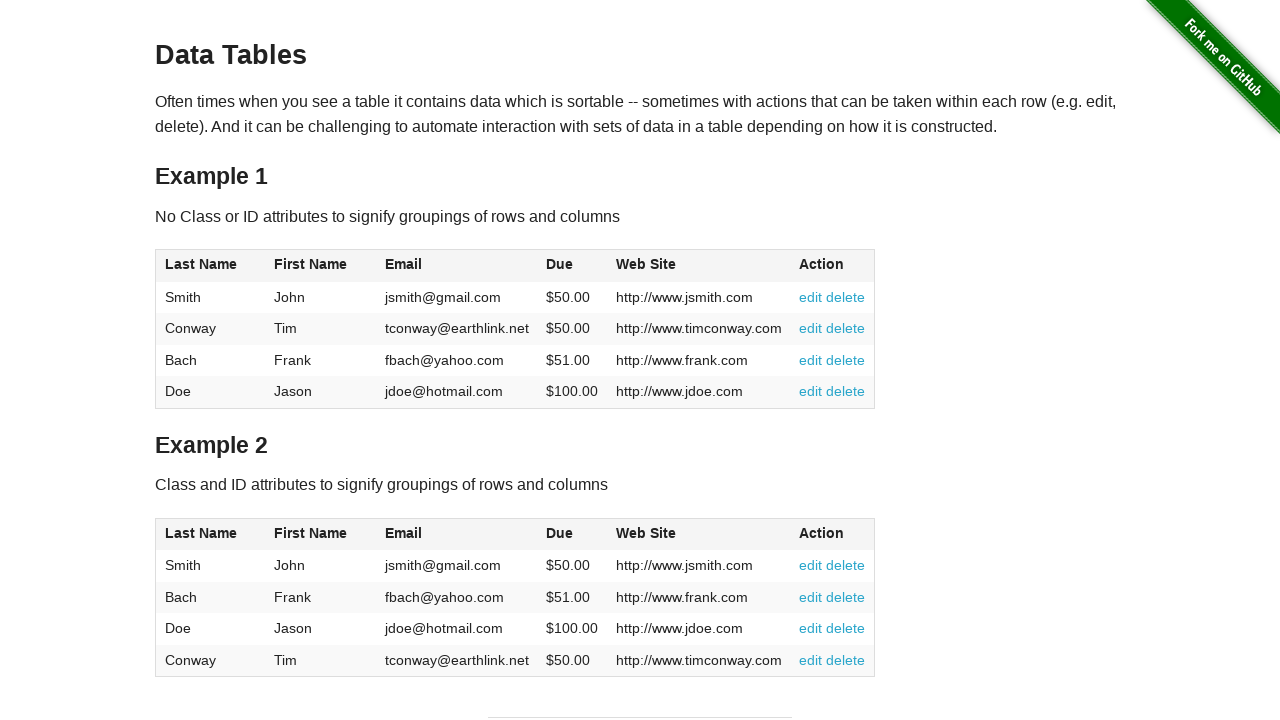

Waited for table body to load
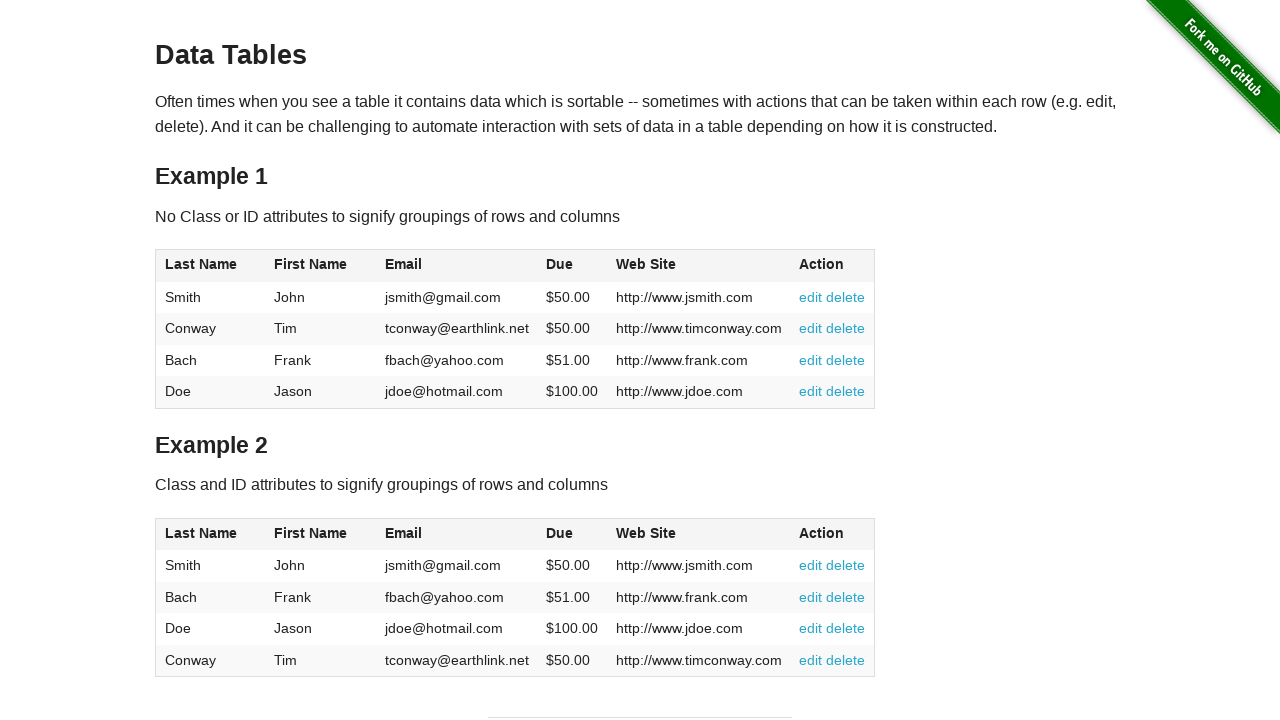

Retrieved all Due column values from table
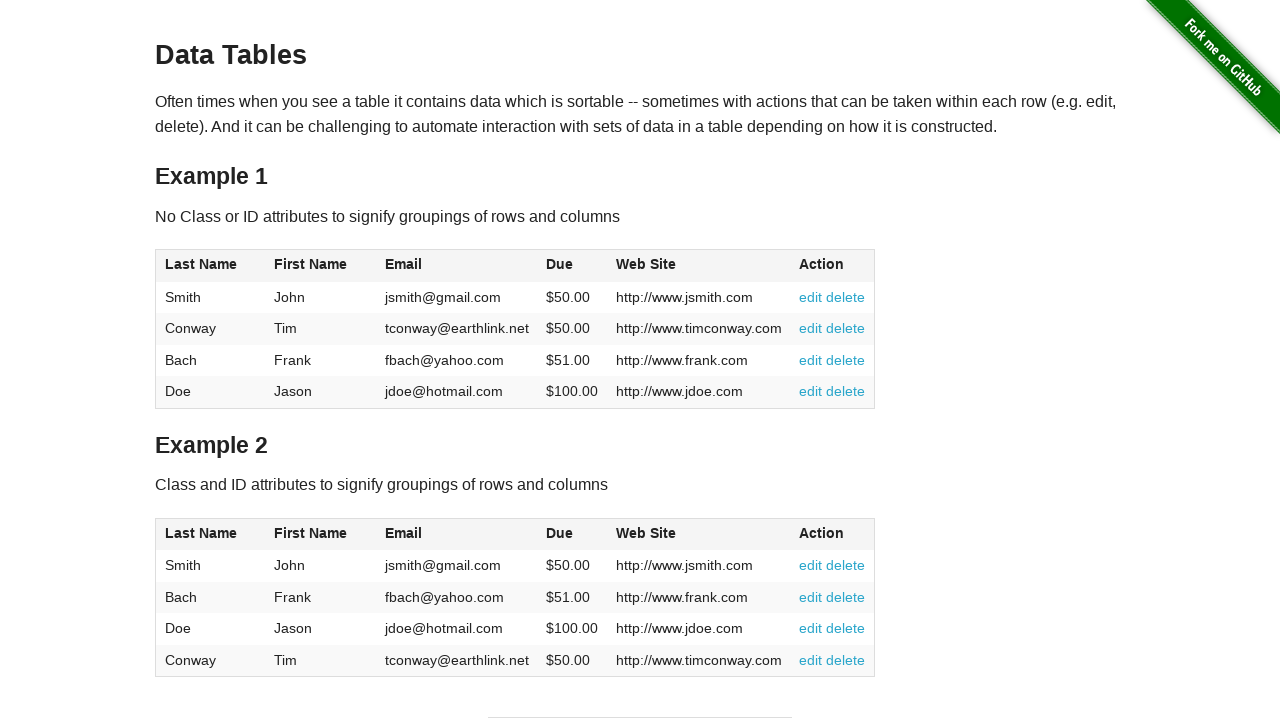

Extracted and converted 4 due values to floats
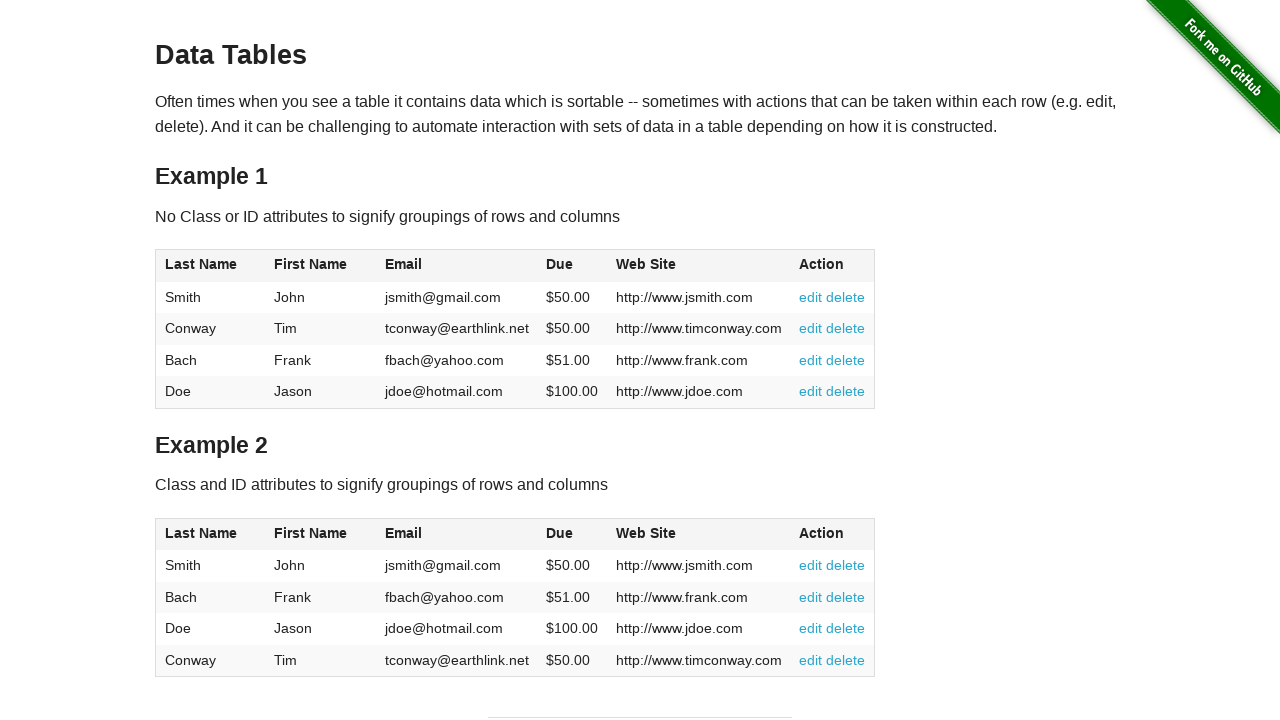

Verified all 4 due values are sorted in ascending order
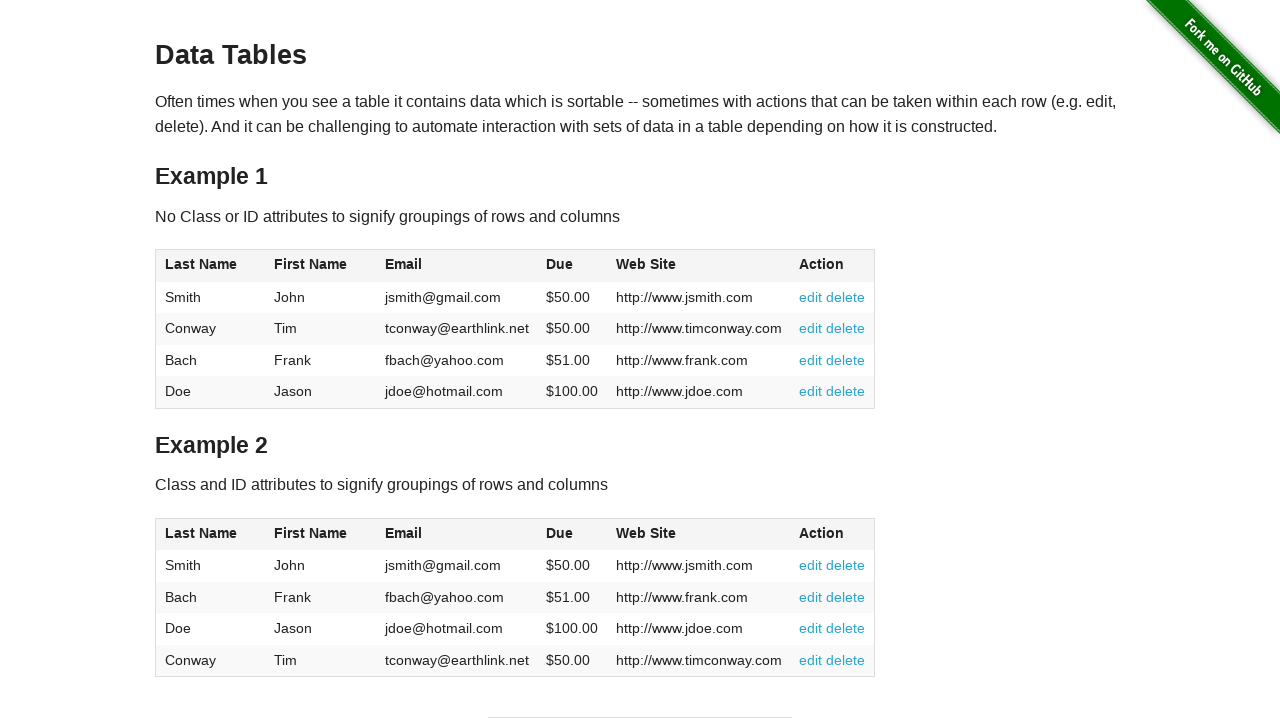

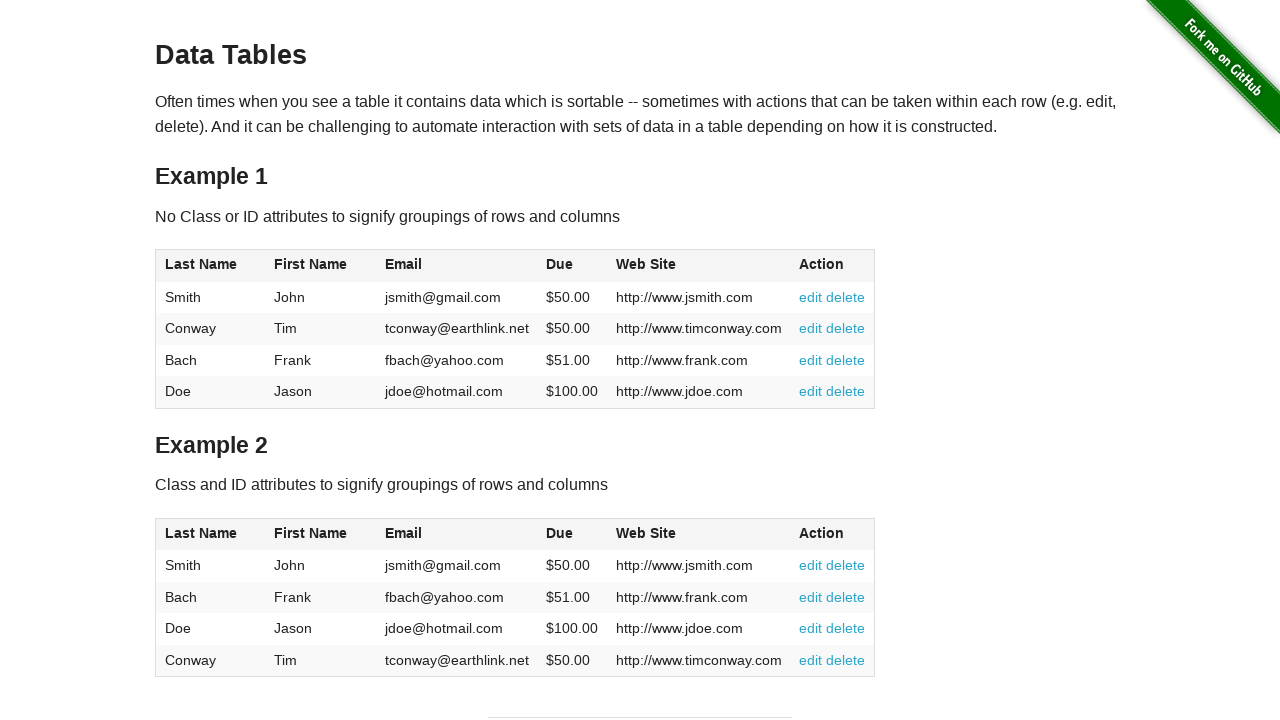